Tests table sorting by clicking the Email column header and verifying the column values are sorted in ascending order

Starting URL: http://the-internet.herokuapp.com/tables

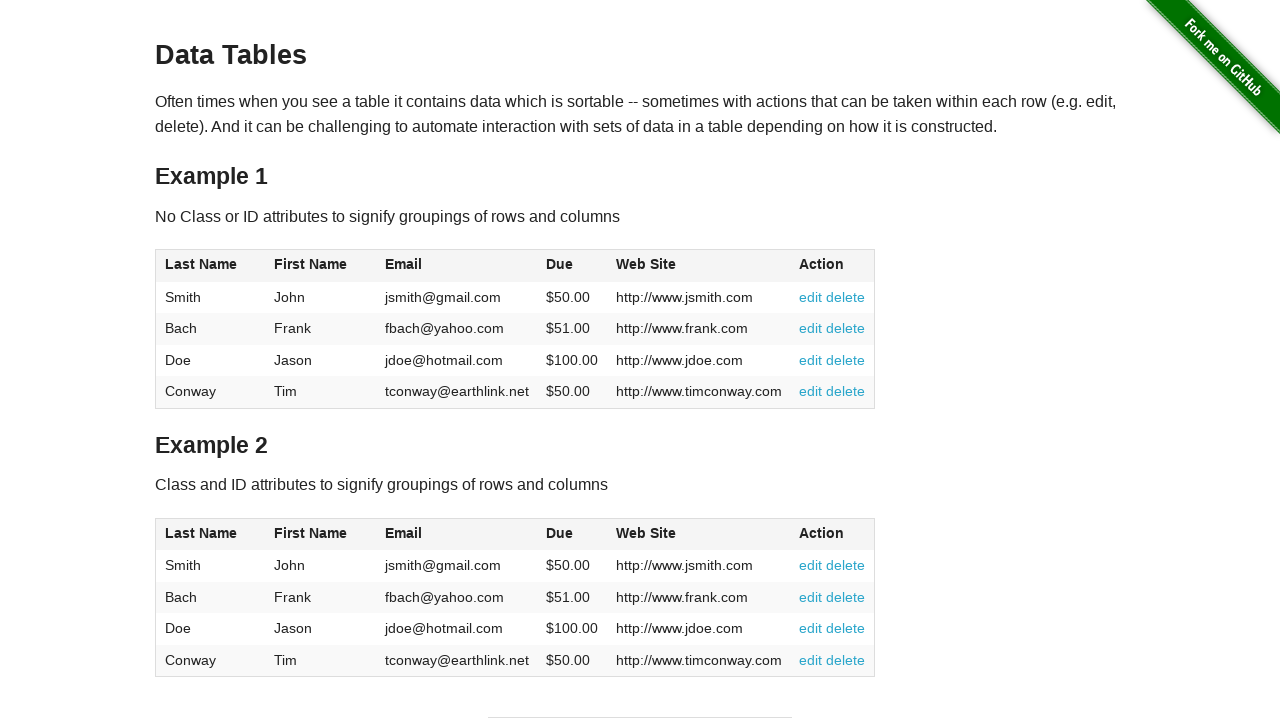

Clicked Email column header to sort ascending at (457, 266) on #table1 thead tr th:nth-of-type(3)
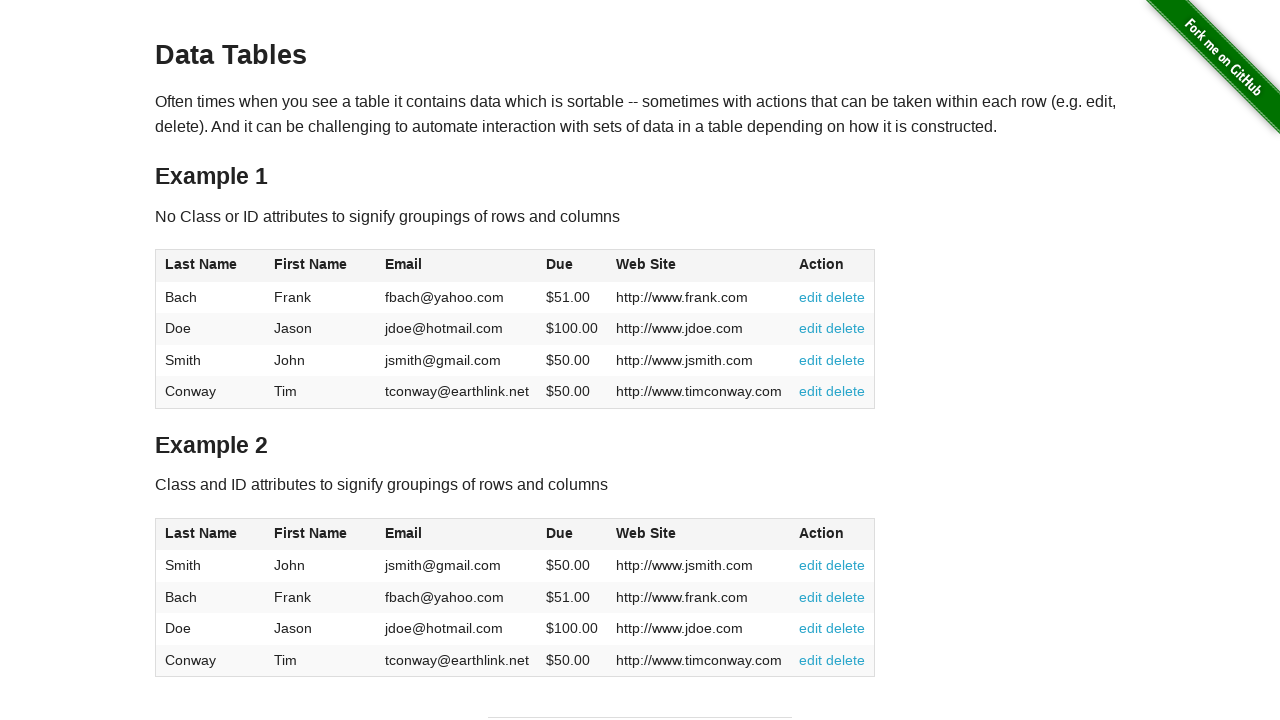

Table data loaded after sorting by Email column
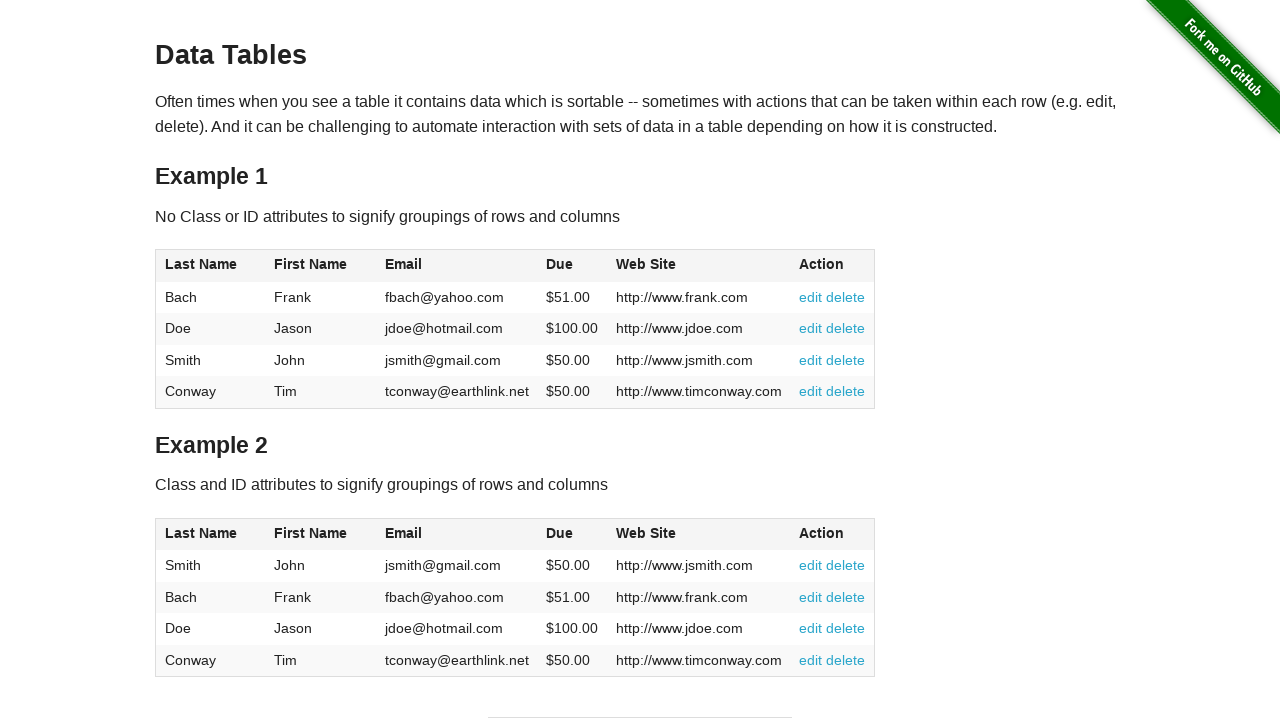

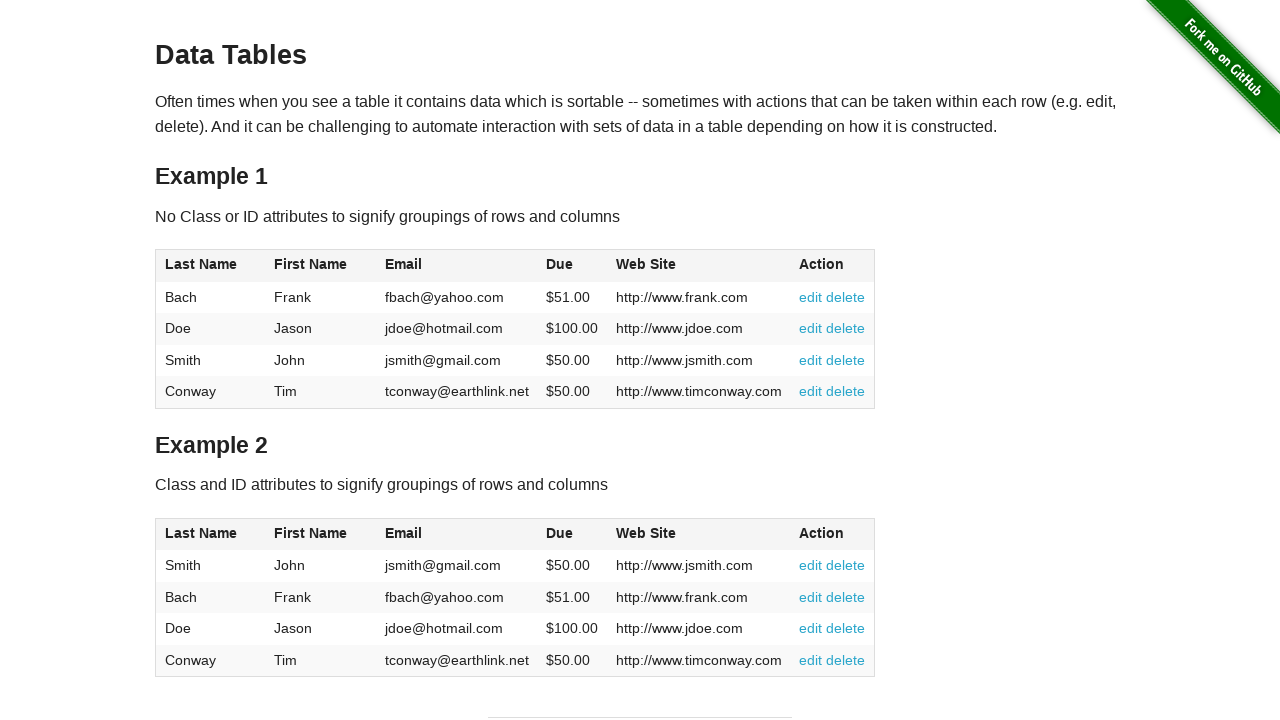